Tests a registration form by filling all required input fields and submitting the form to verify successful registration

Starting URL: http://suninjuly.github.io/registration1.html

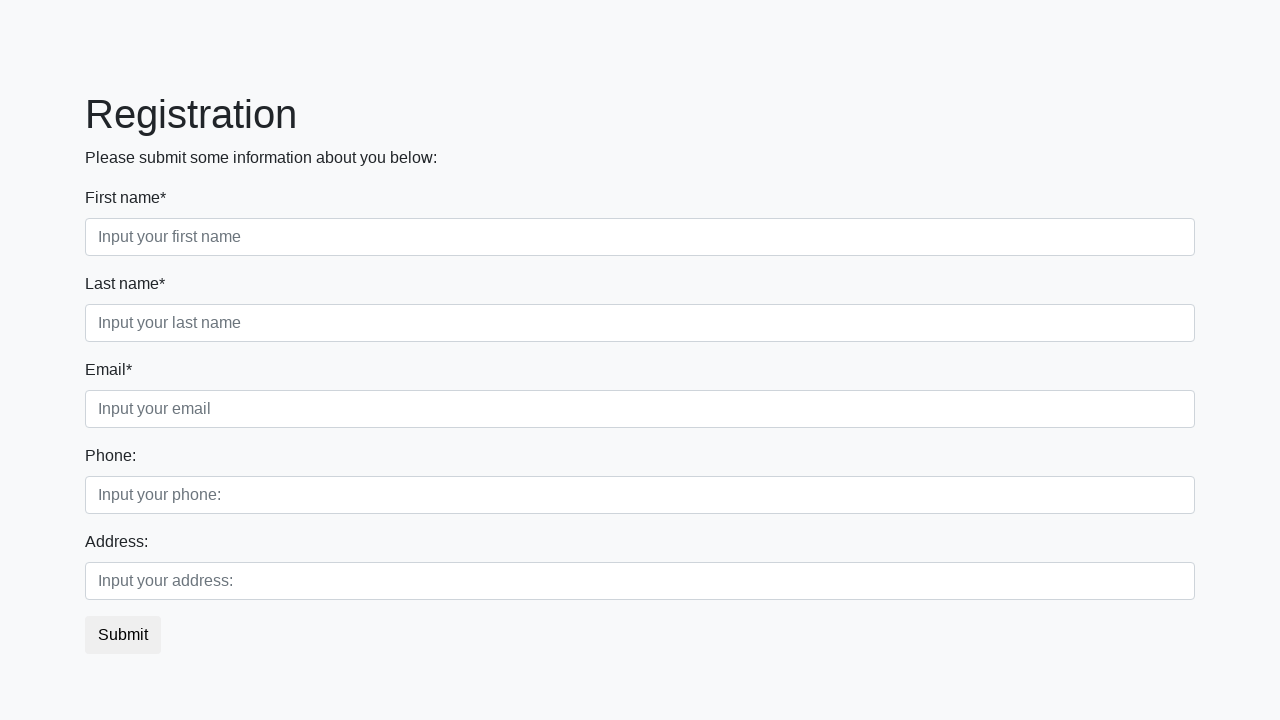

Located all required input fields
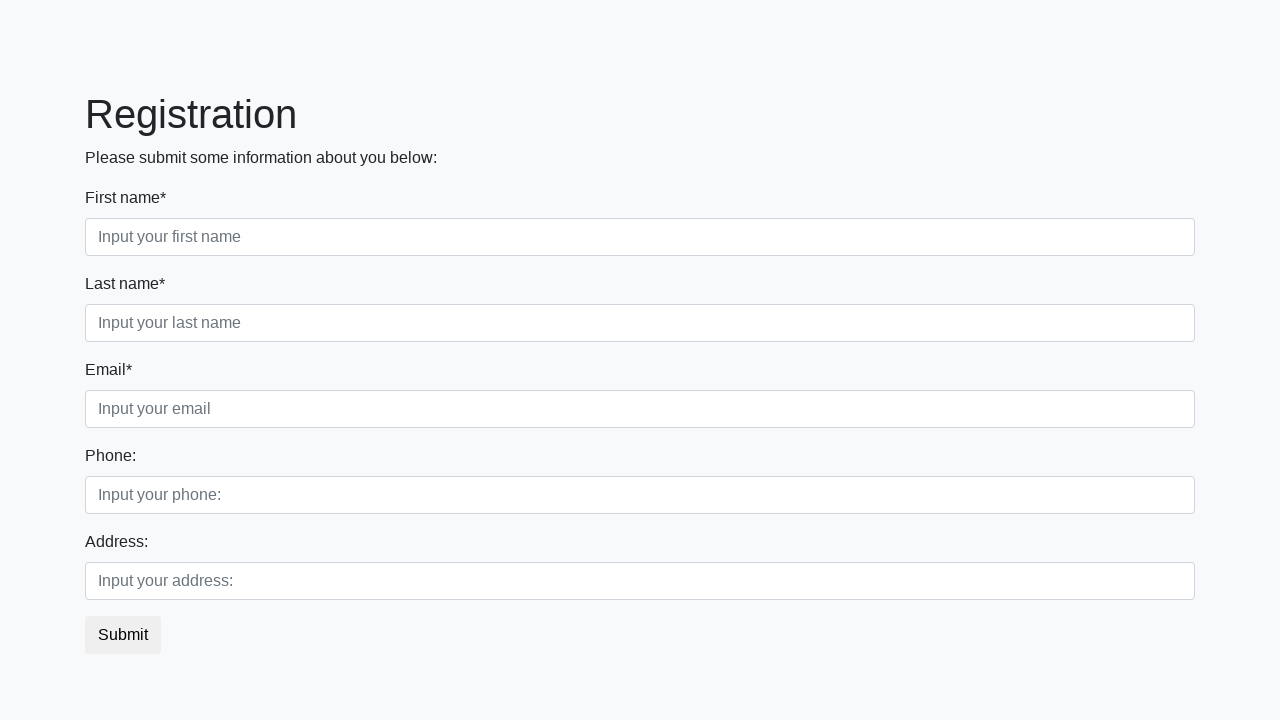

Located all input fields
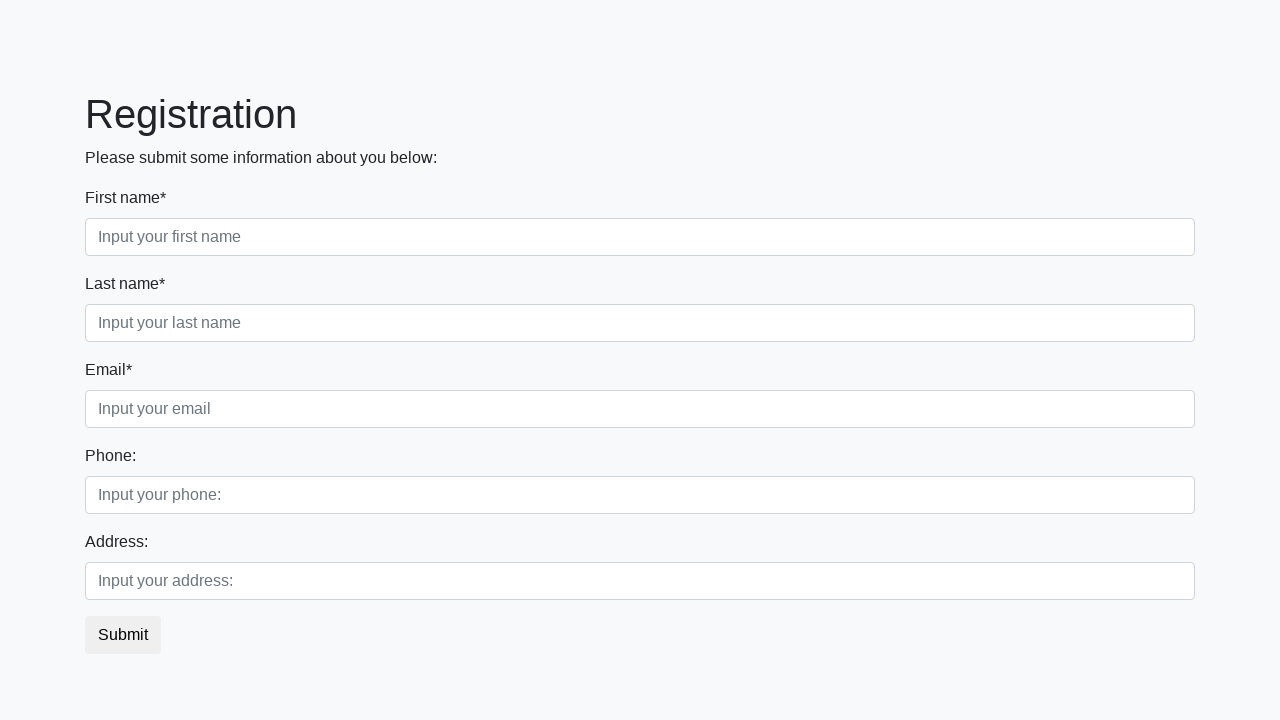

Filled input field with 'My answer' on input >> nth=0
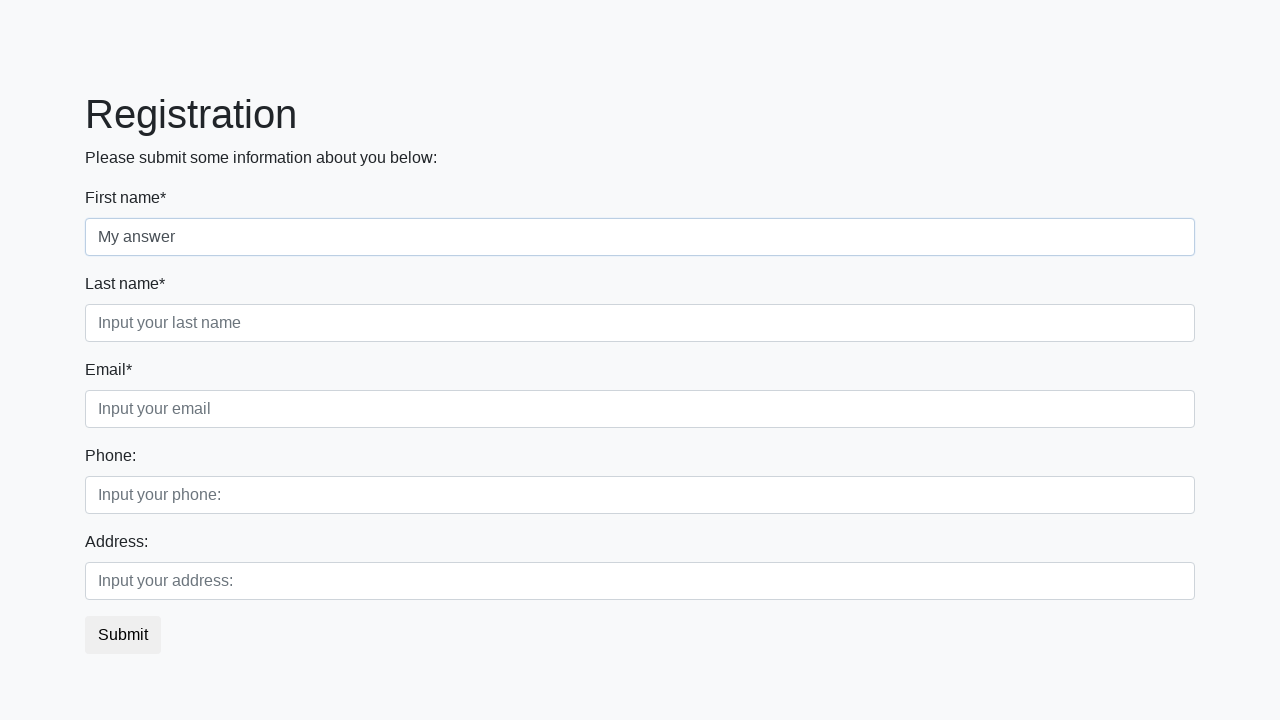

Filled input field with 'My answer' on input >> nth=1
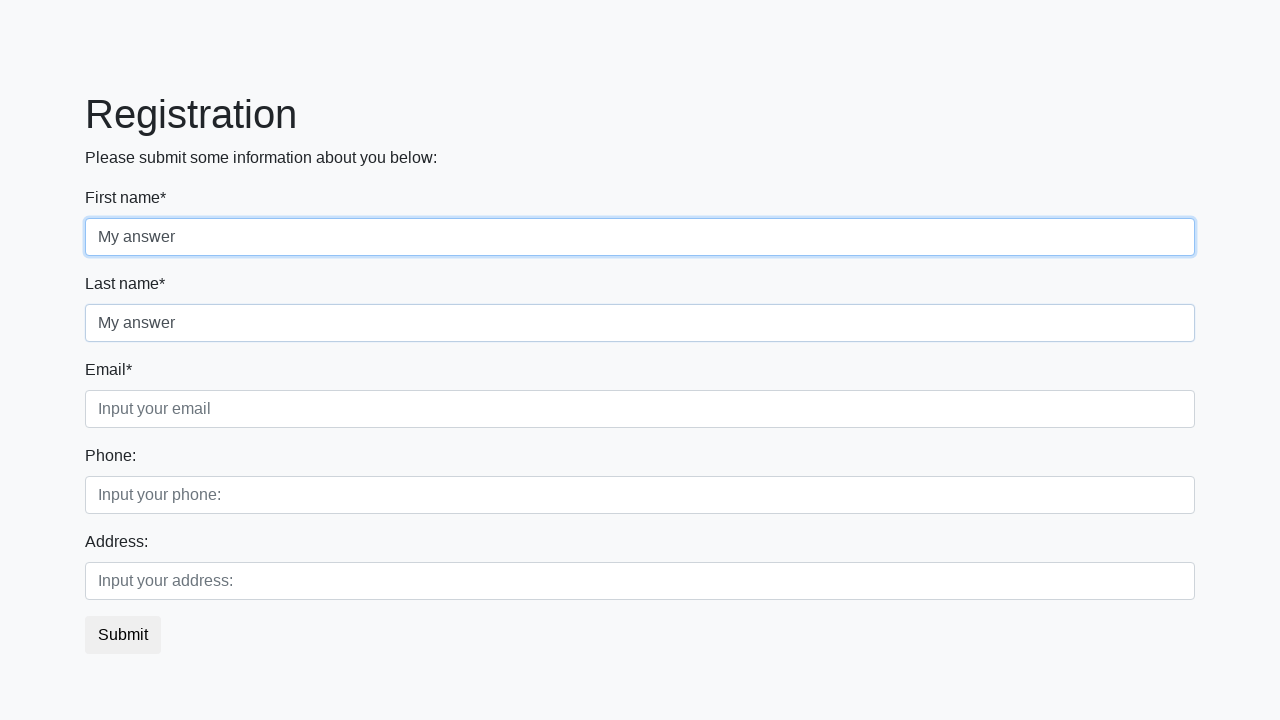

Filled input field with 'My answer' on input >> nth=2
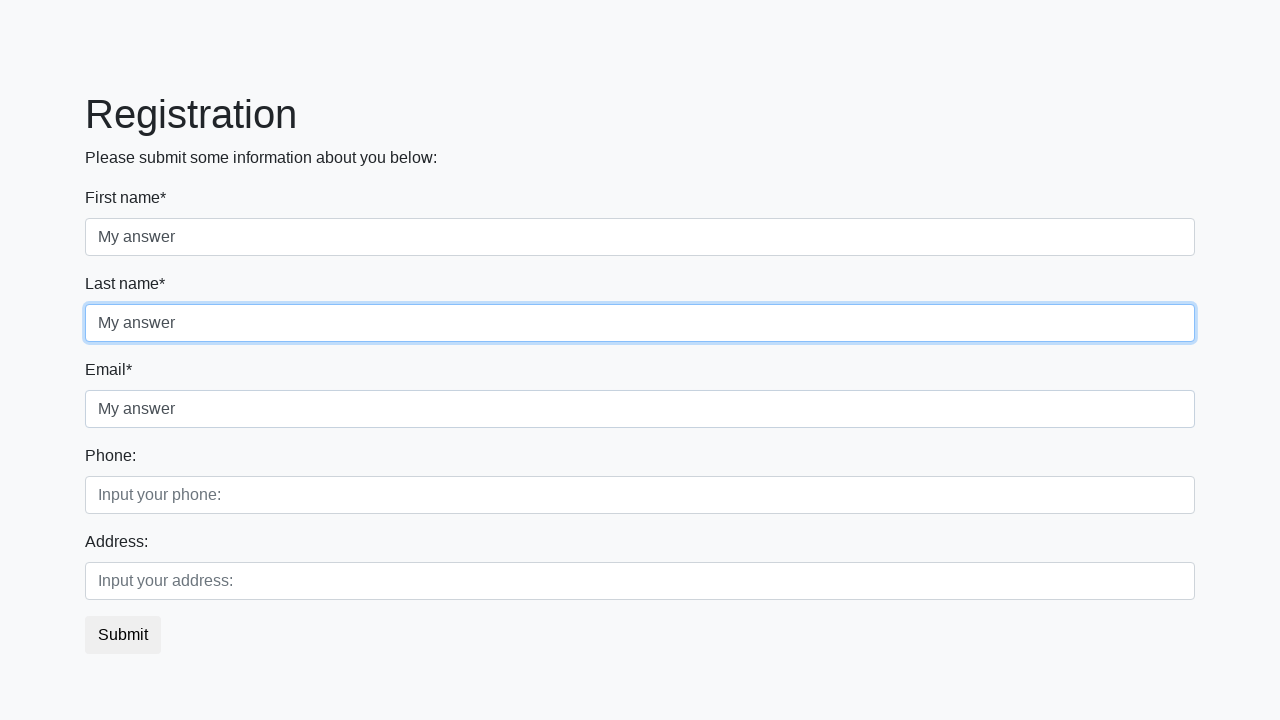

Filled input field with 'My answer' on input >> nth=3
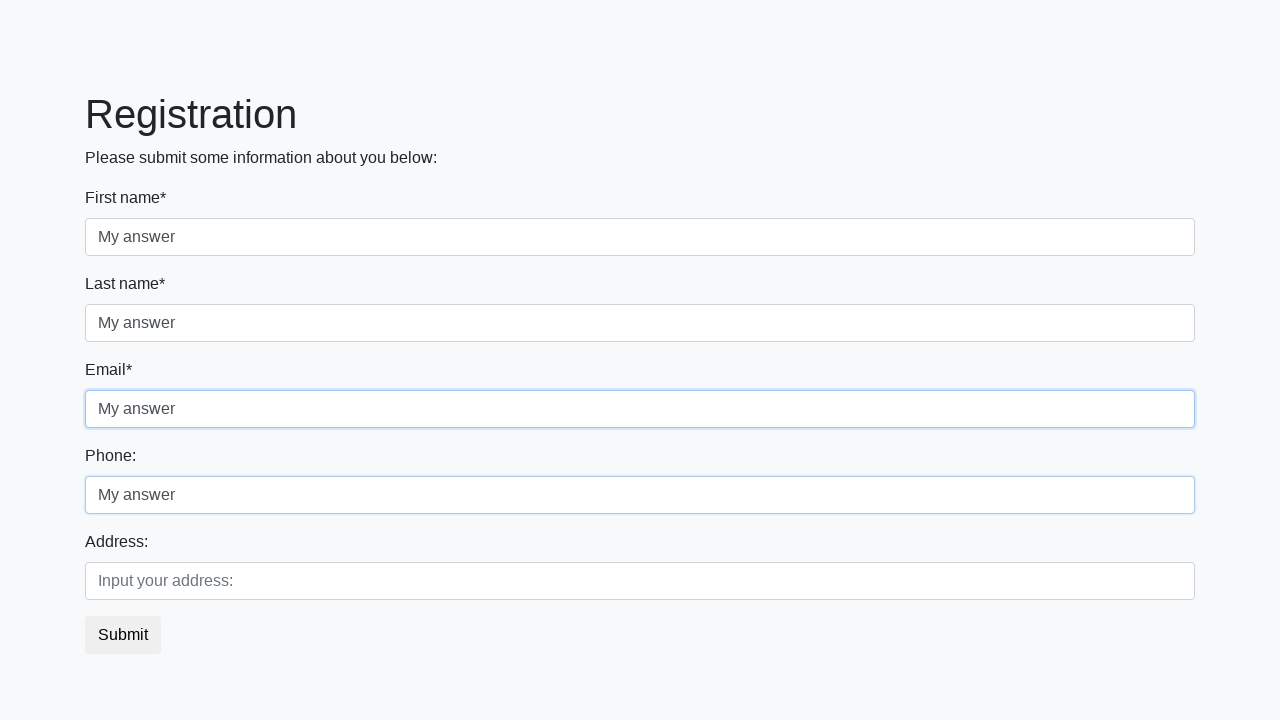

Filled input field with 'My answer' on input >> nth=4
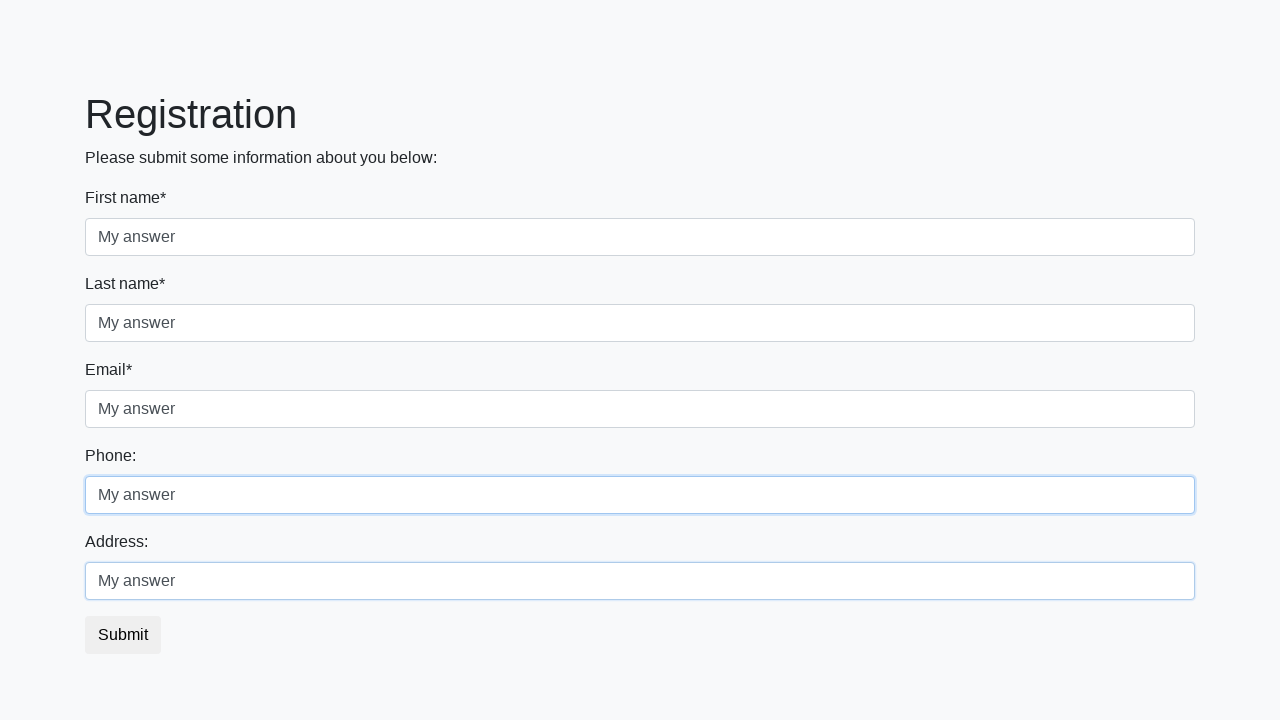

Clicked submit button to submit registration form at (123, 635) on button.btn
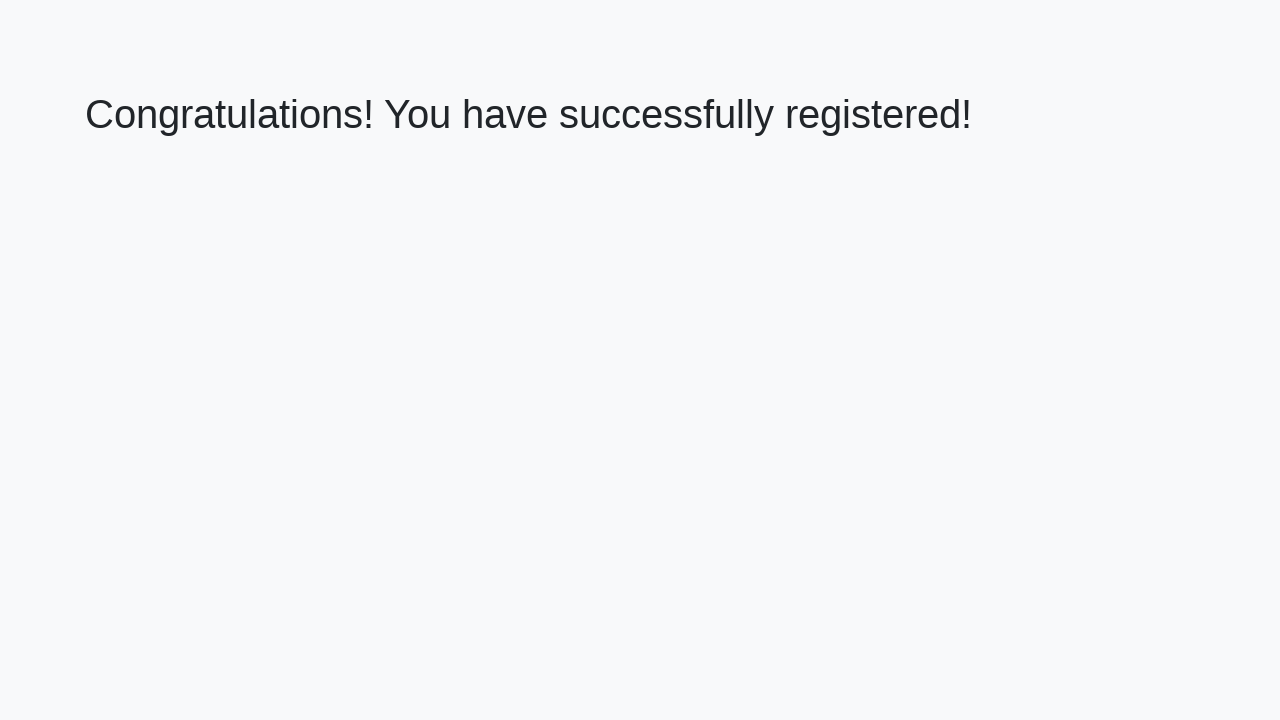

Registration confirmation page loaded with h1 element
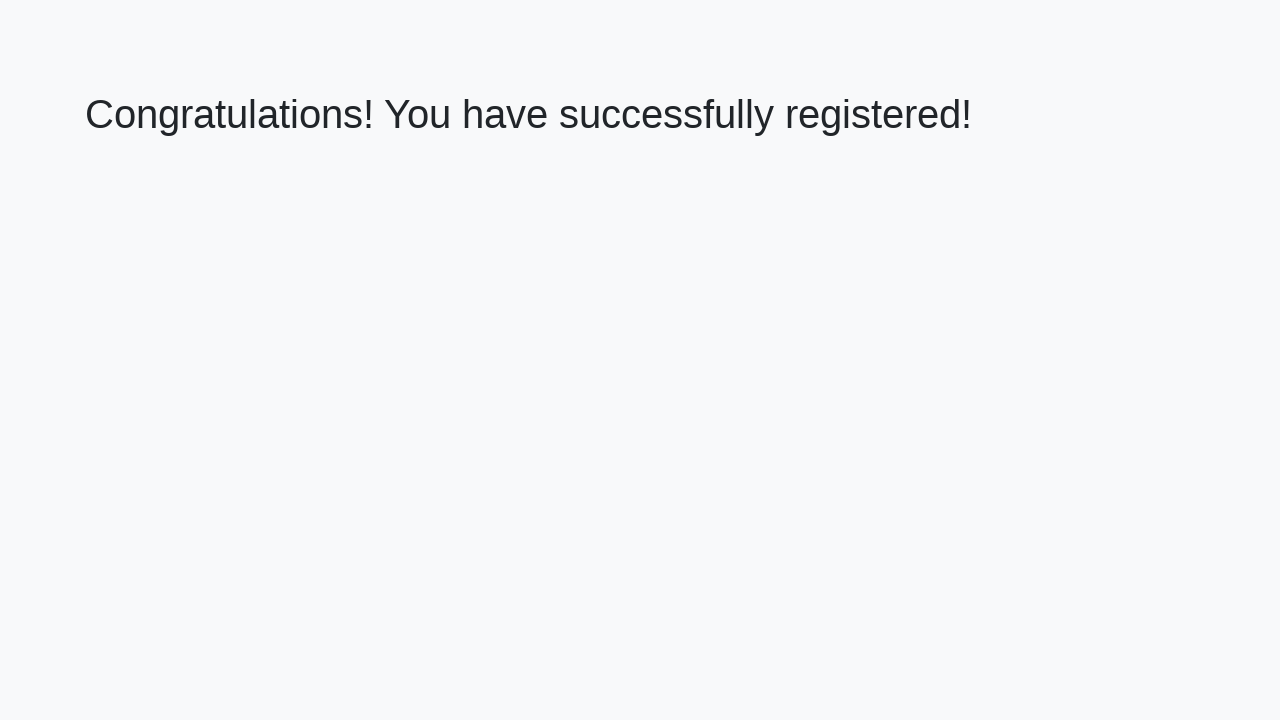

Retrieved welcome message text: 'Congratulations! You have successfully registered!'
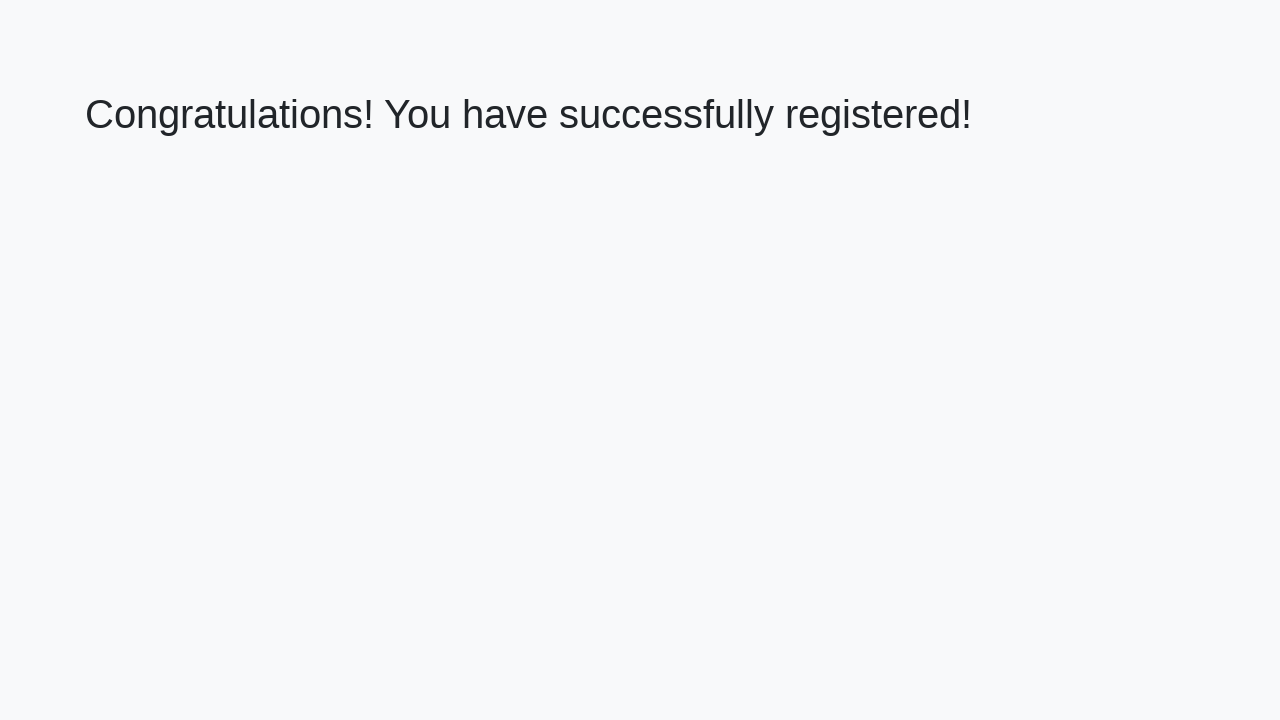

Verified successful registration message matches expected text
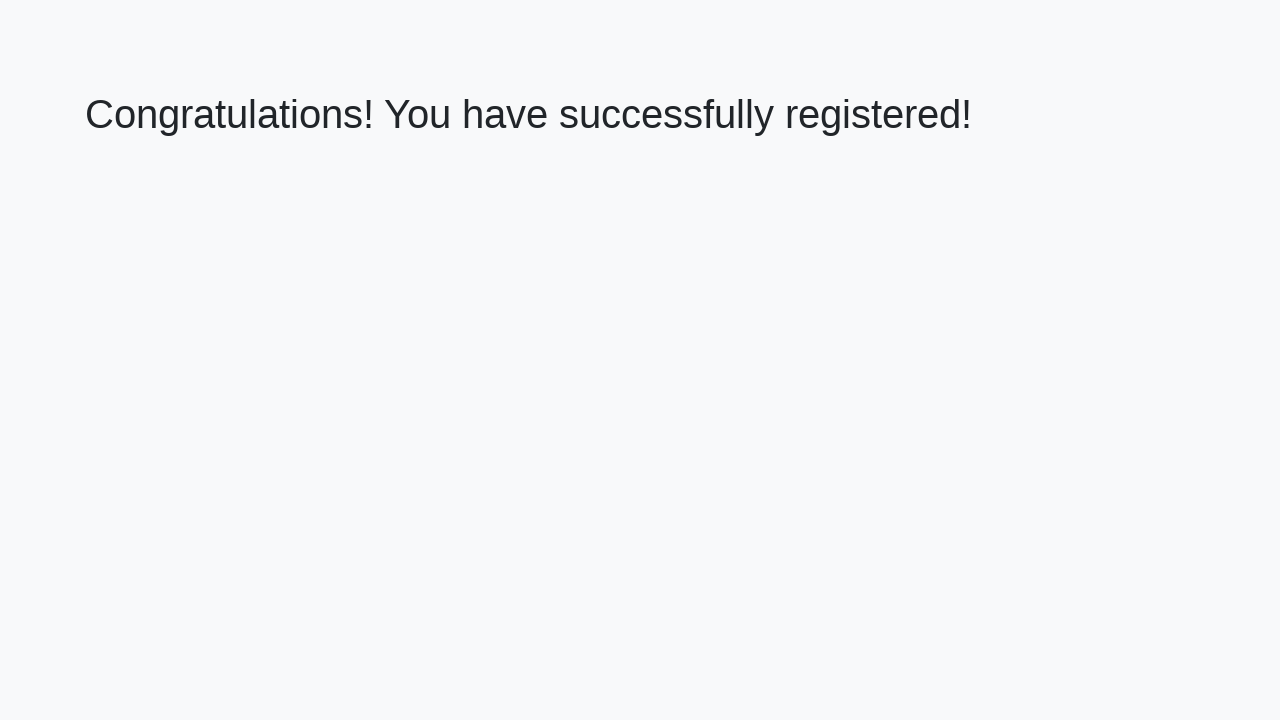

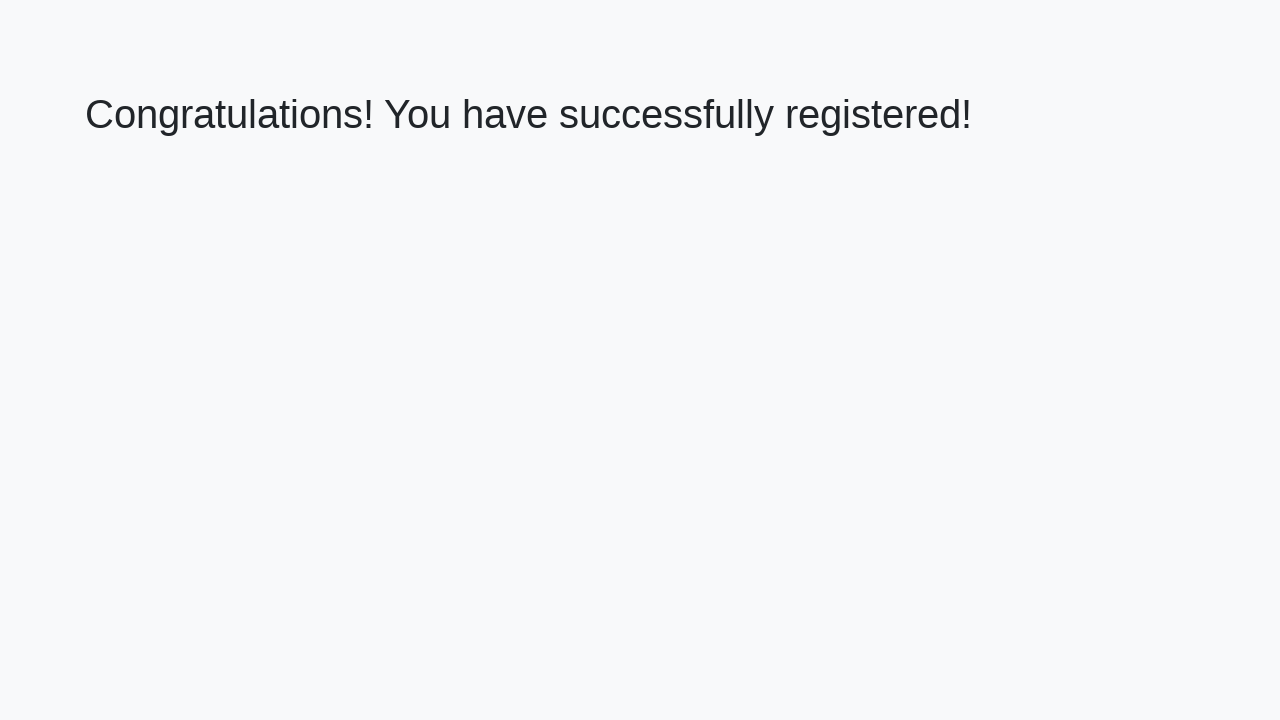